Tests link navigation on an OpenCart demo site by clicking on product links using both full and partial link text

Starting URL: https://naveenautomationlabs.com/opencart/

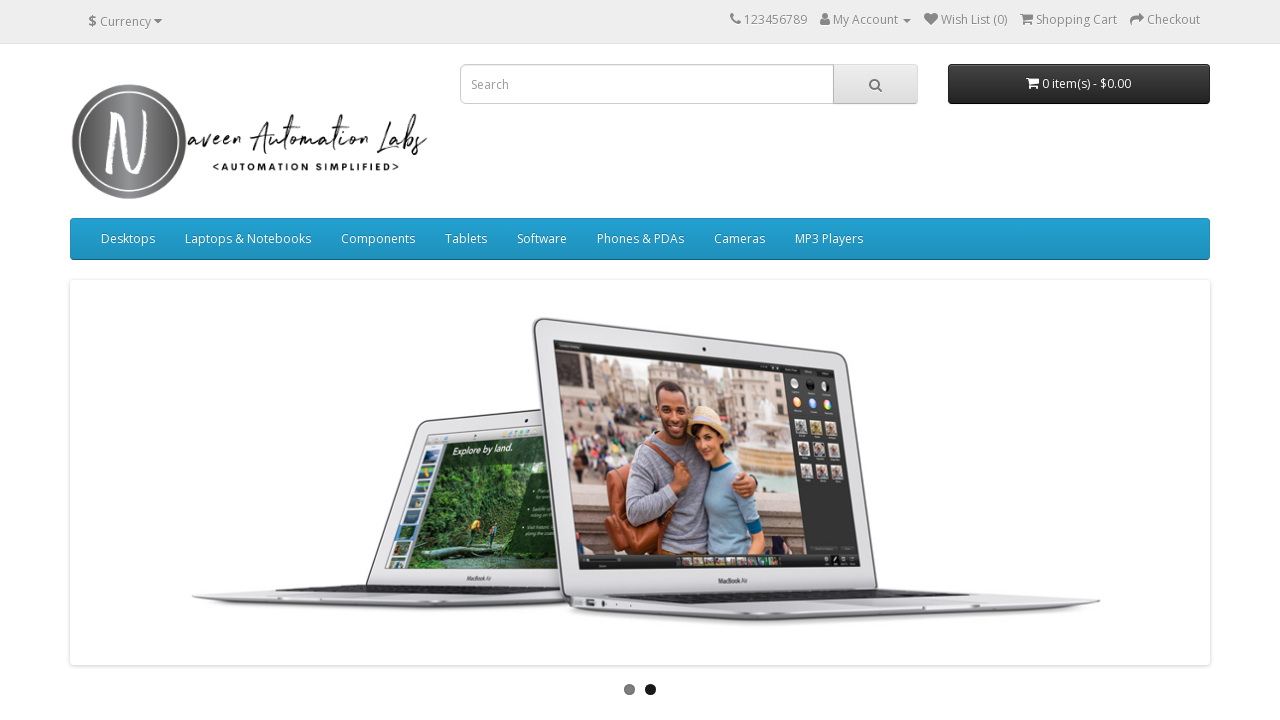

Clicked on MacBook link using full link text at (126, 360) on text=MacBook
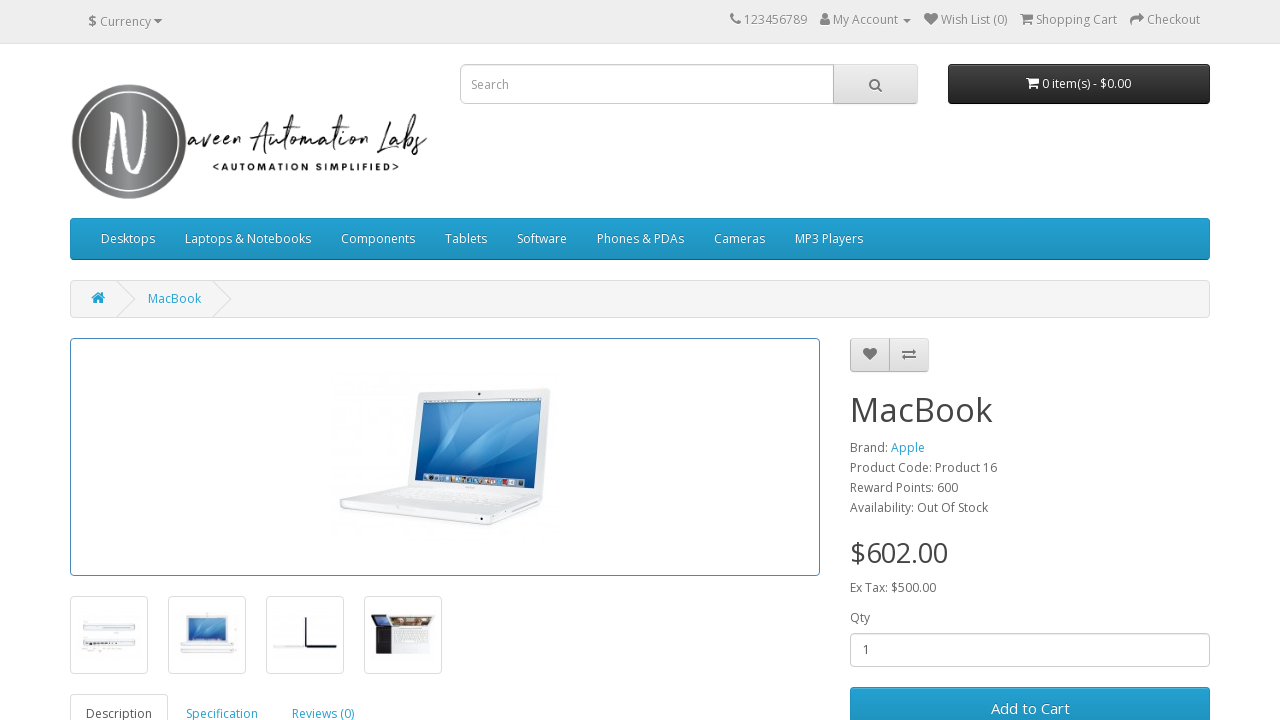

Navigated back to the main page
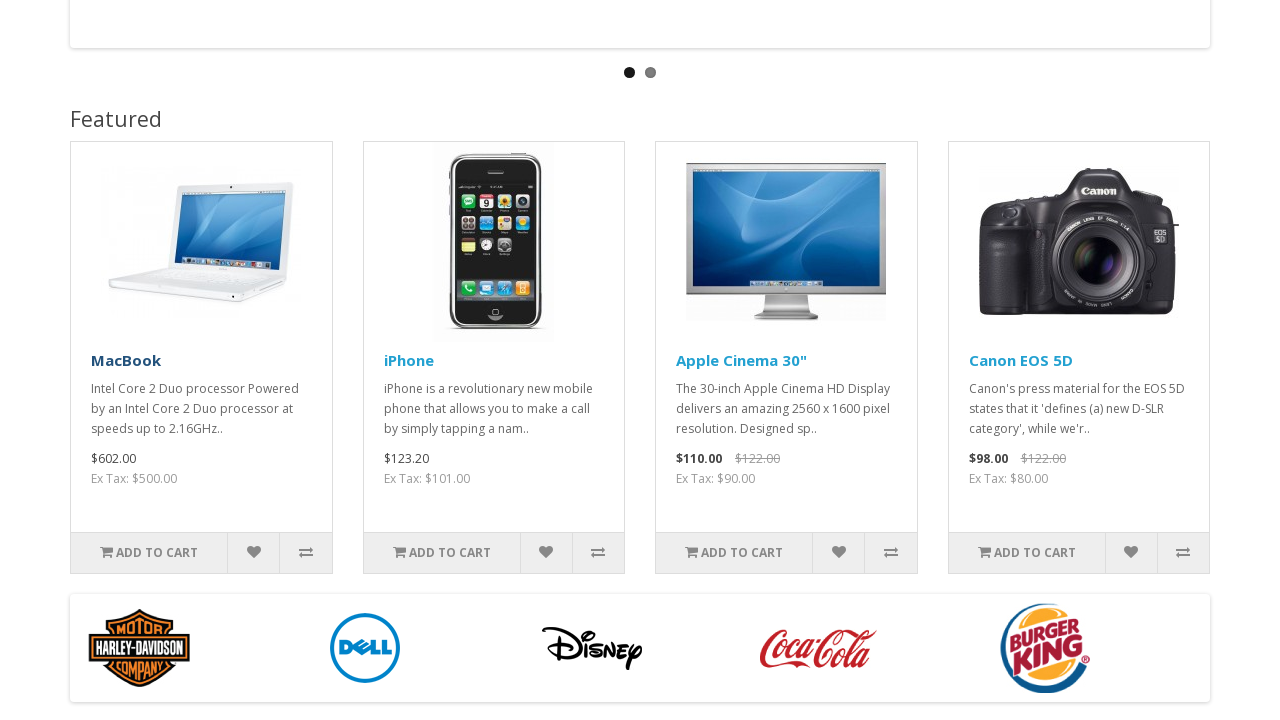

Clicked on link containing 'Book' text using partial link text match at (248, 239) on a:has-text('Book')
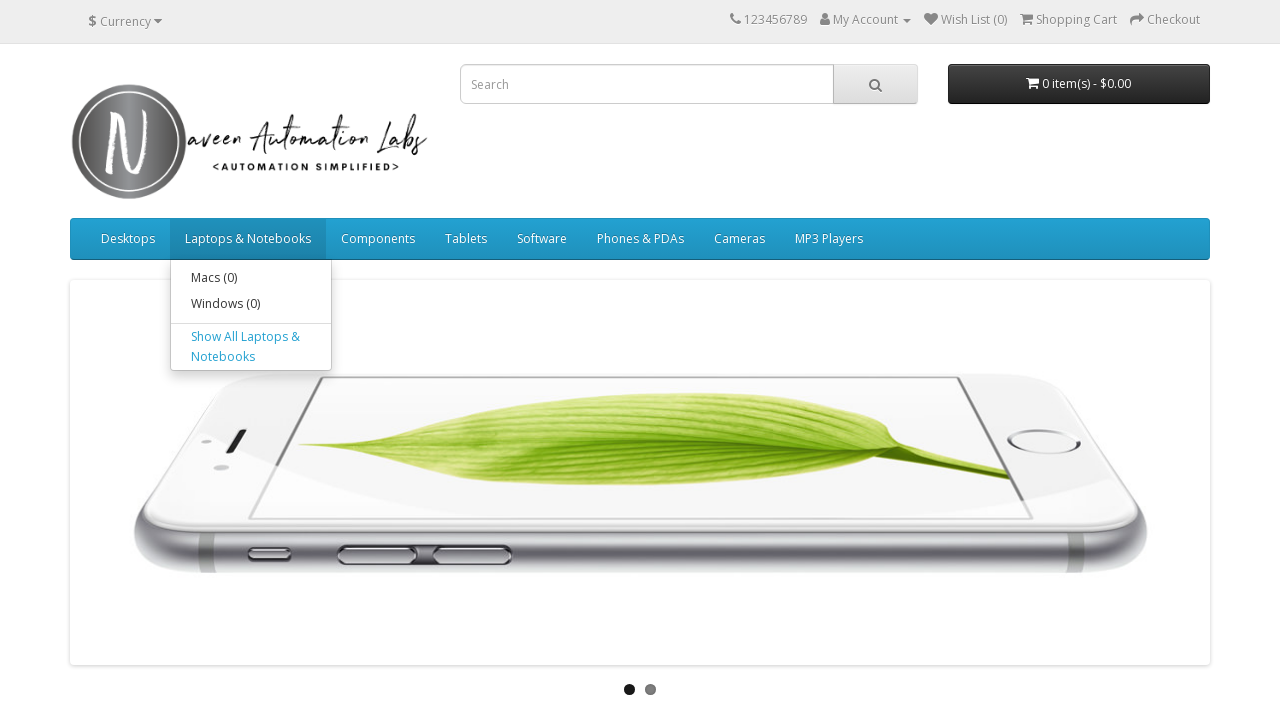

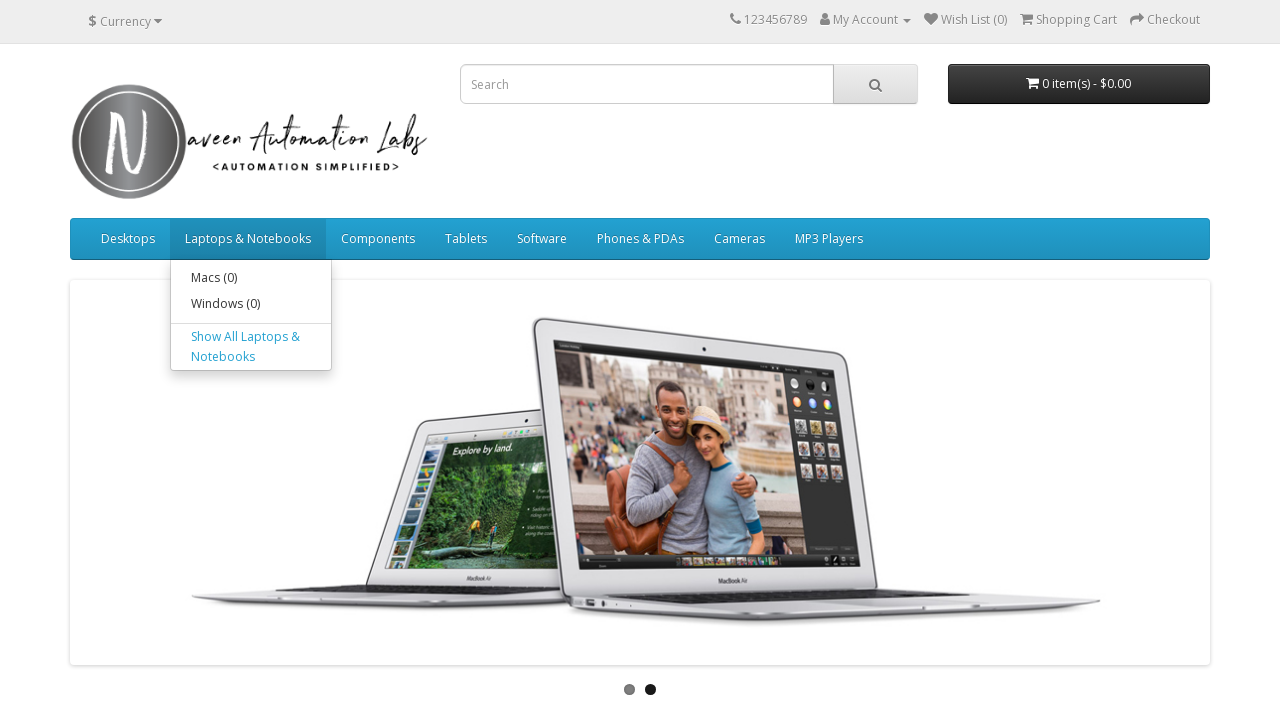